Tests switching between multiple browser windows by clicking a link that opens a new window, then switching between the original and new window using window handles by index order.

Starting URL: http://the-internet.herokuapp.com/windows

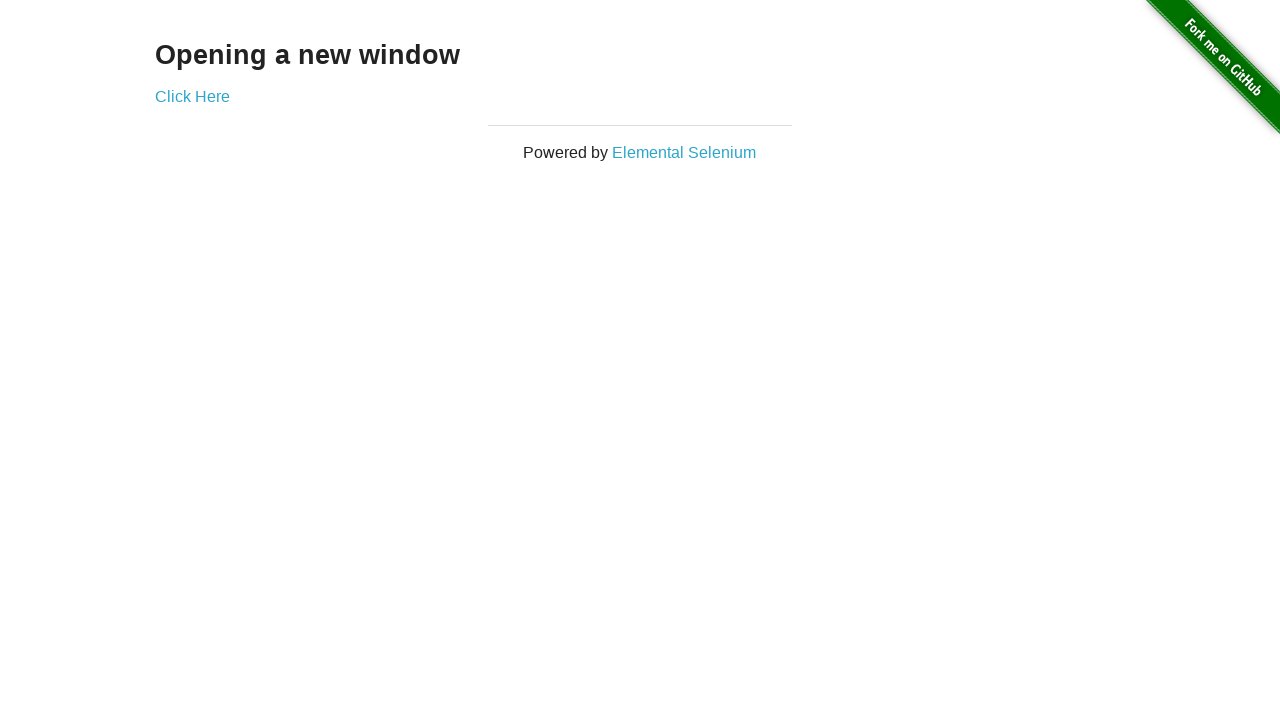

Clicked link to open new window at (192, 96) on .example a
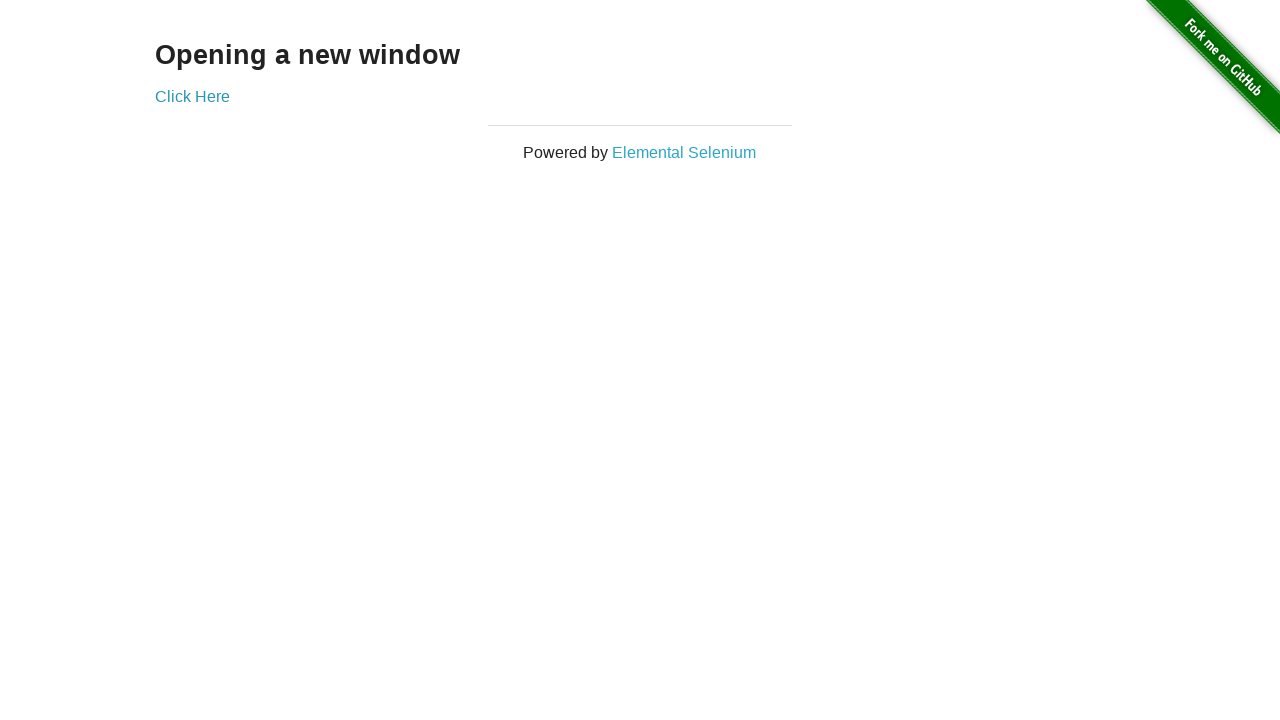

Captured new window handle
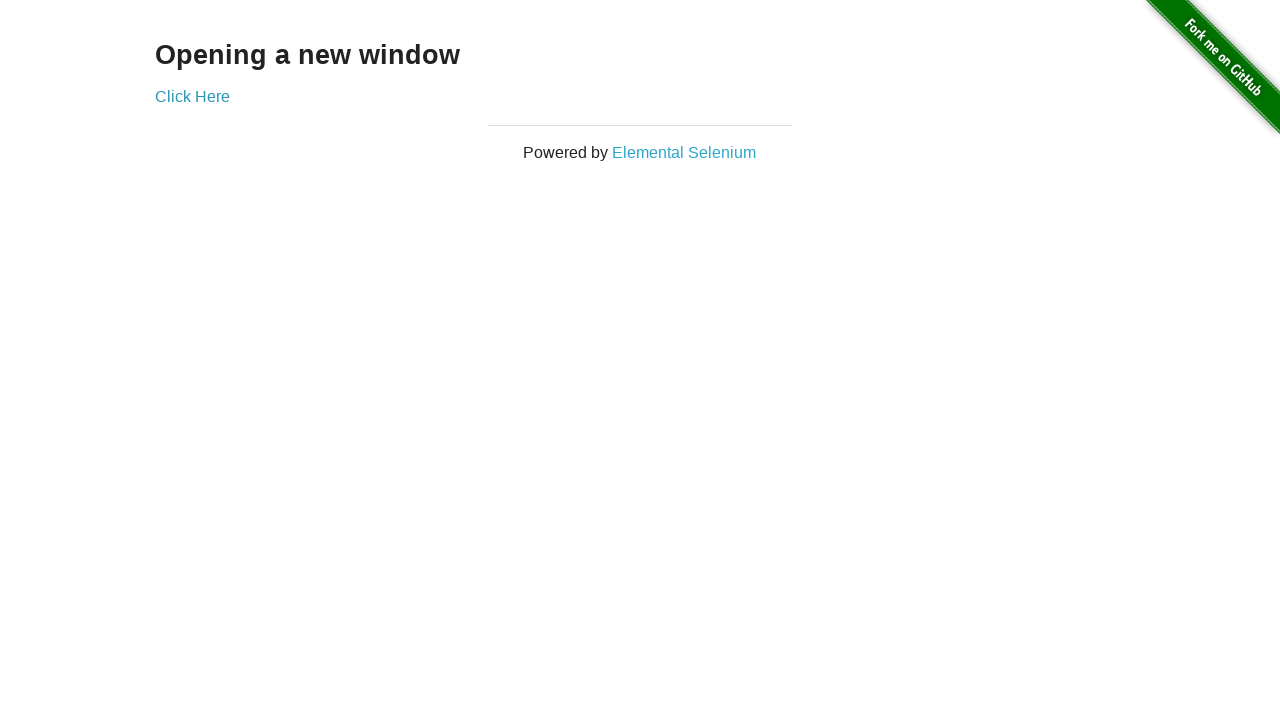

Verified original window title is not 'New Window'
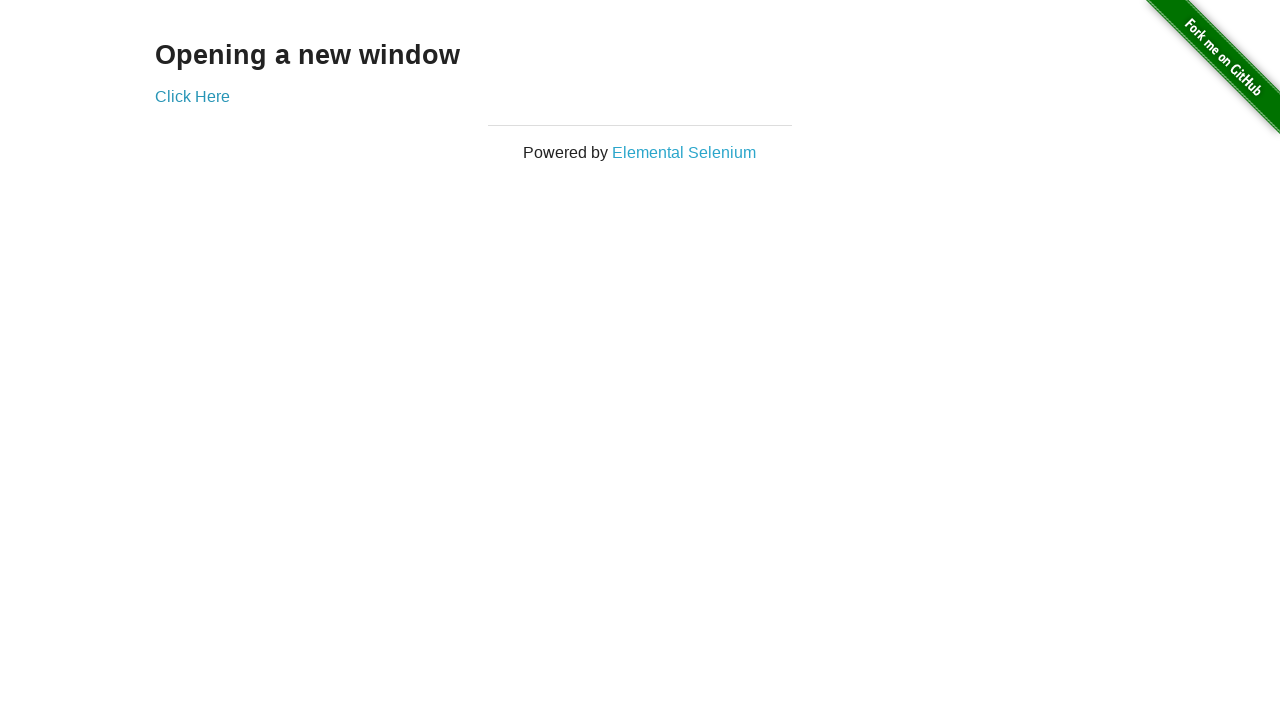

New window page load completed
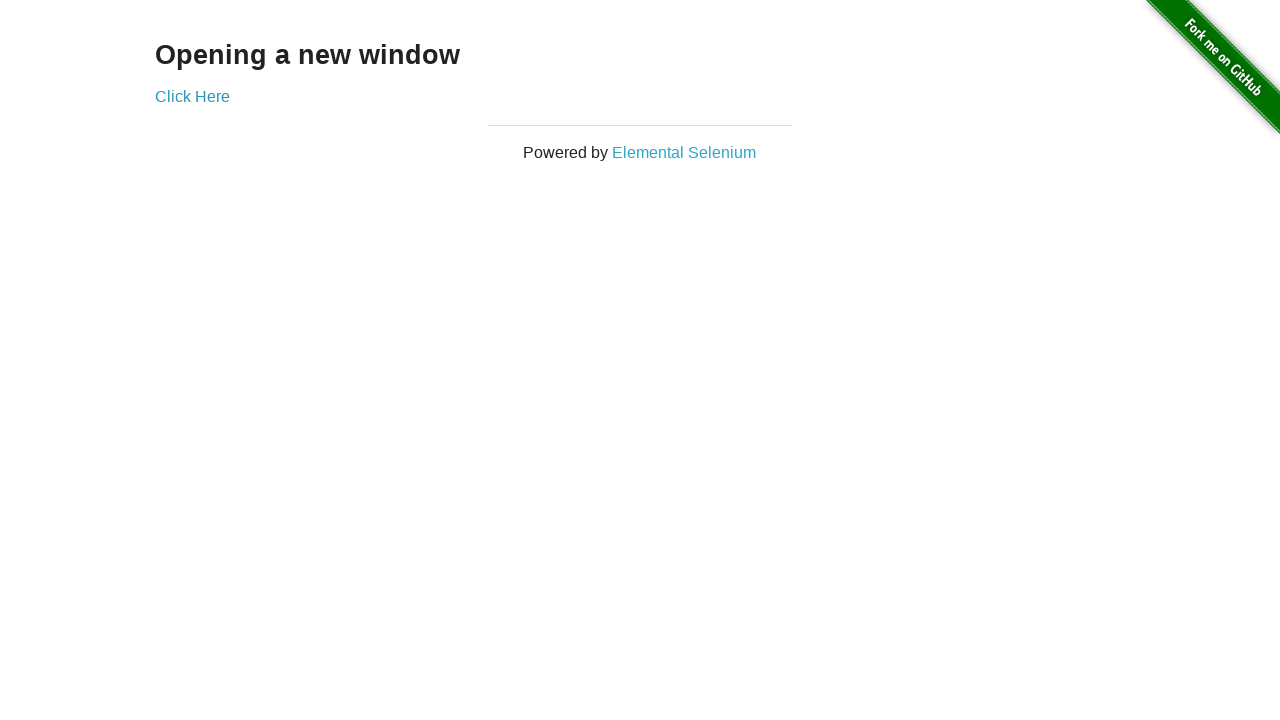

Verified new window title is 'New Window'
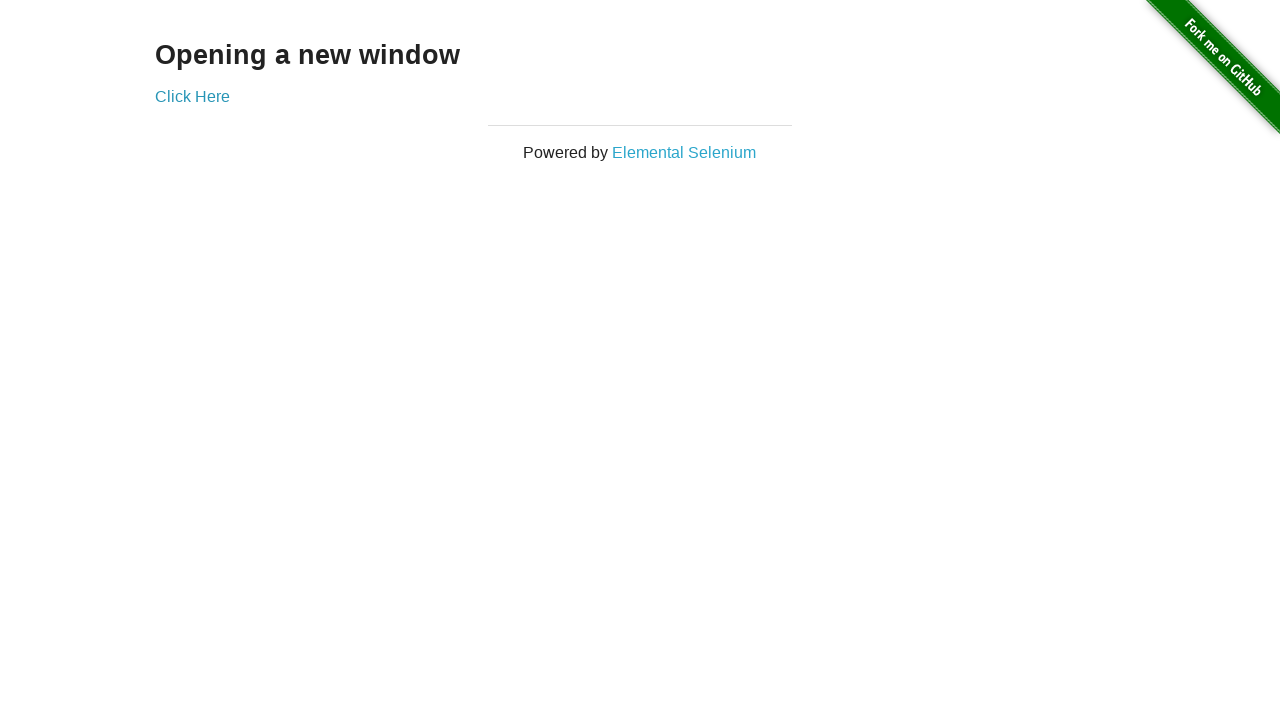

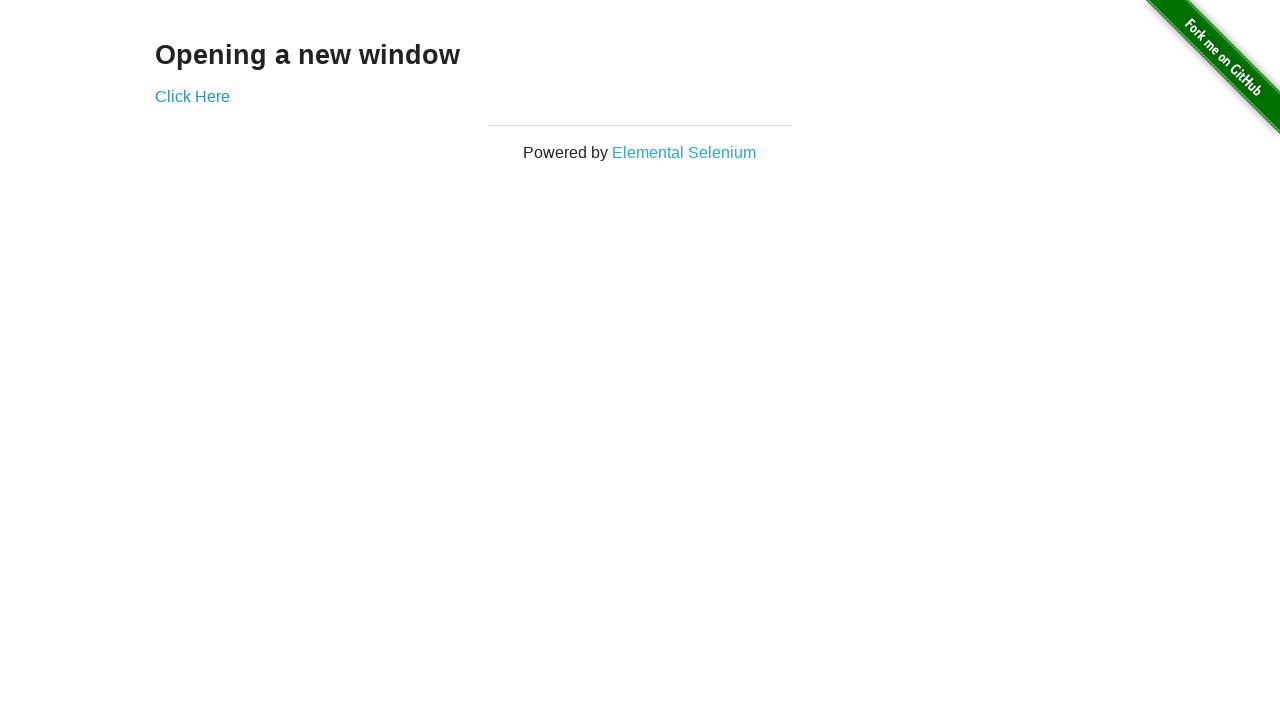